Tests iframe switching by navigating into an iframe to read content, then switching back to the parent page using defaultContent() equivalent, and filling a text area on the main page.

Starting URL: http://omayo.blogspot.com/

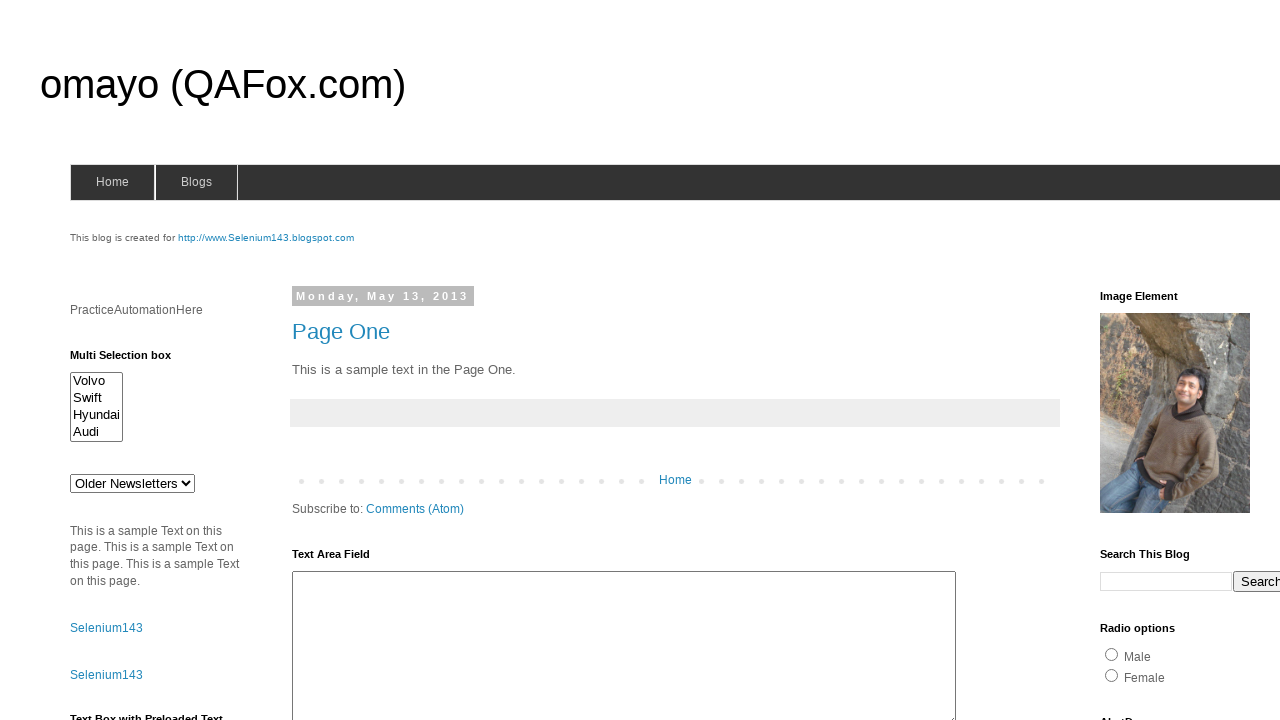

Waited for iframe2 to be present on the page
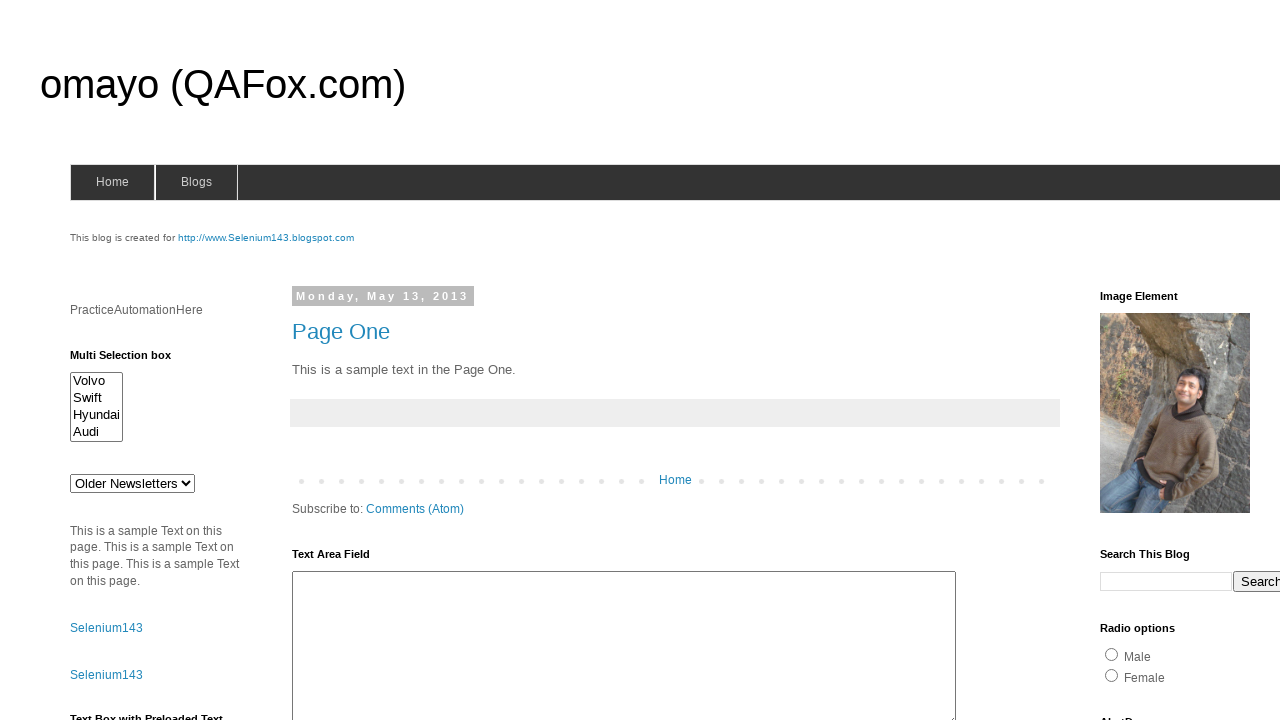

Located iframe2 element
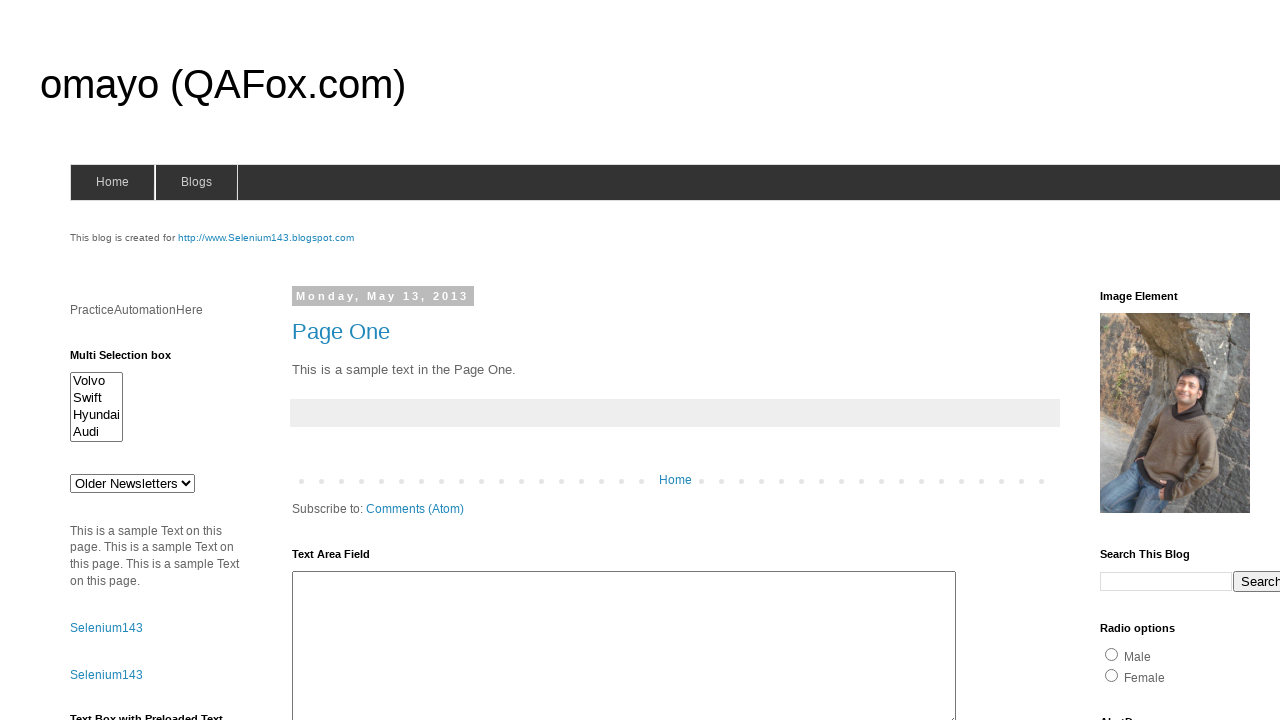

Read h2 text from iframe: 'Follow Us'
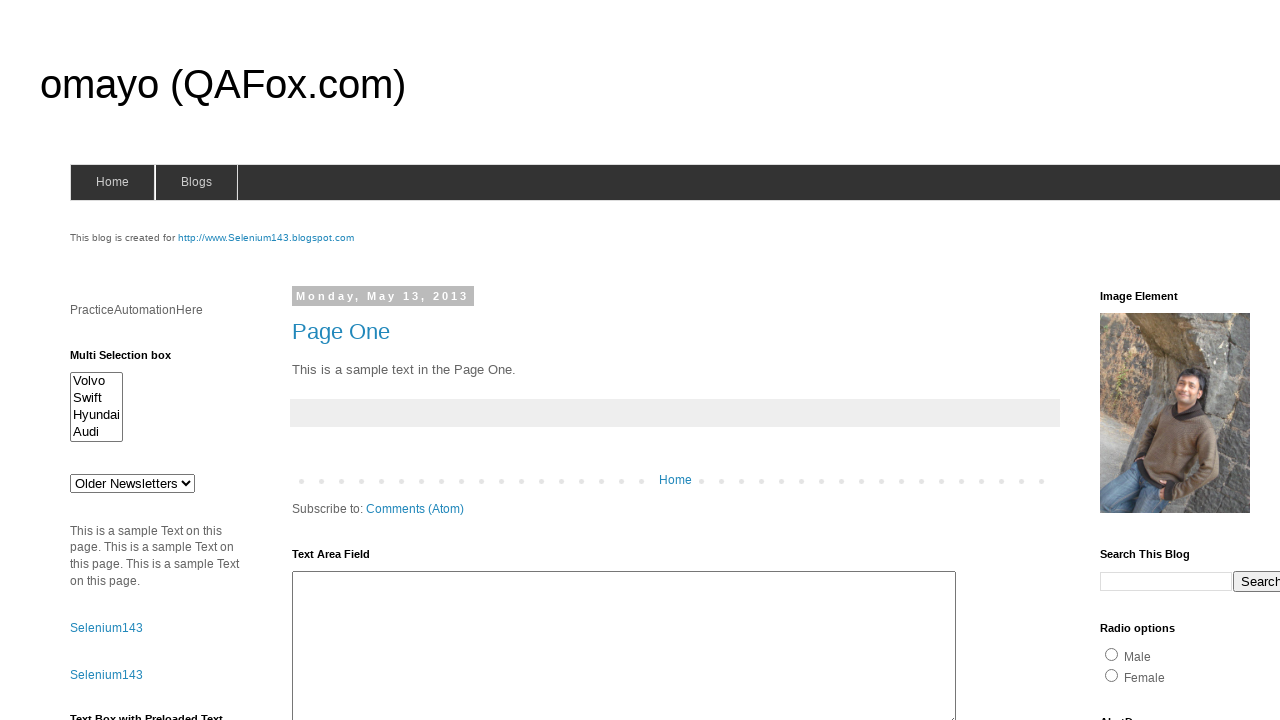

Filled textarea on parent page with 'Come back from child windows' on #ta1
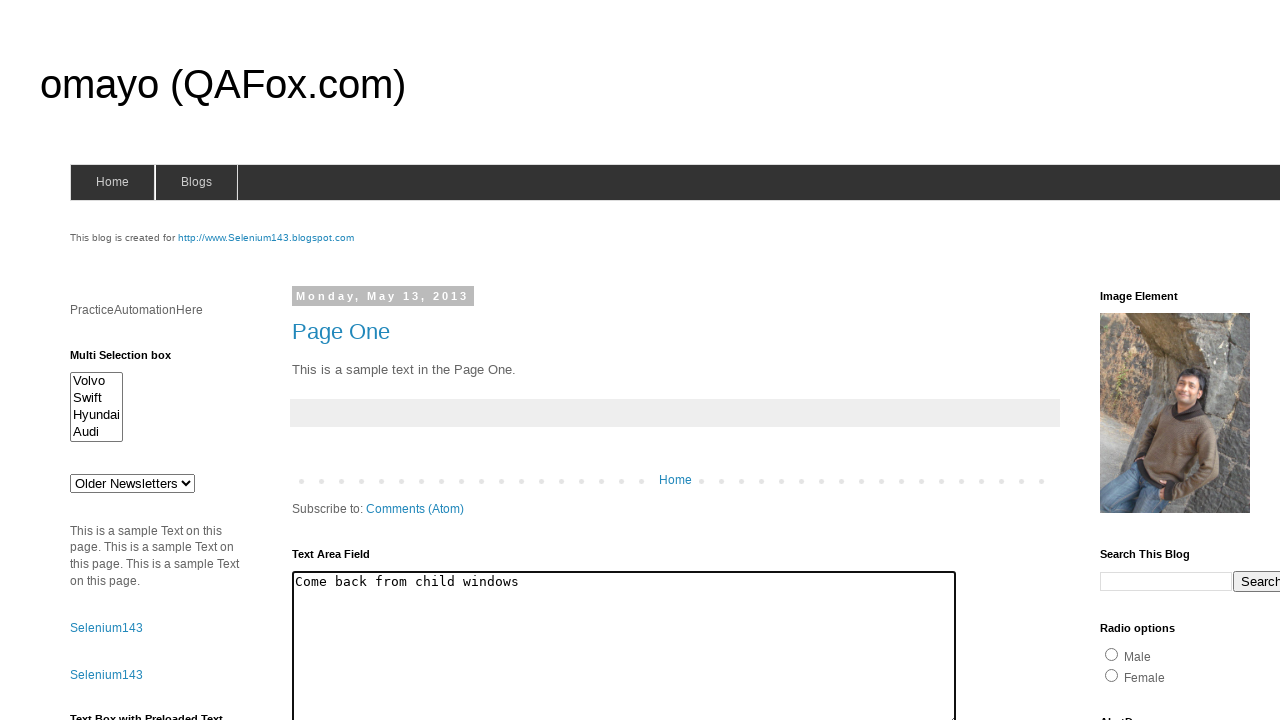

Waited 2 seconds to see the result
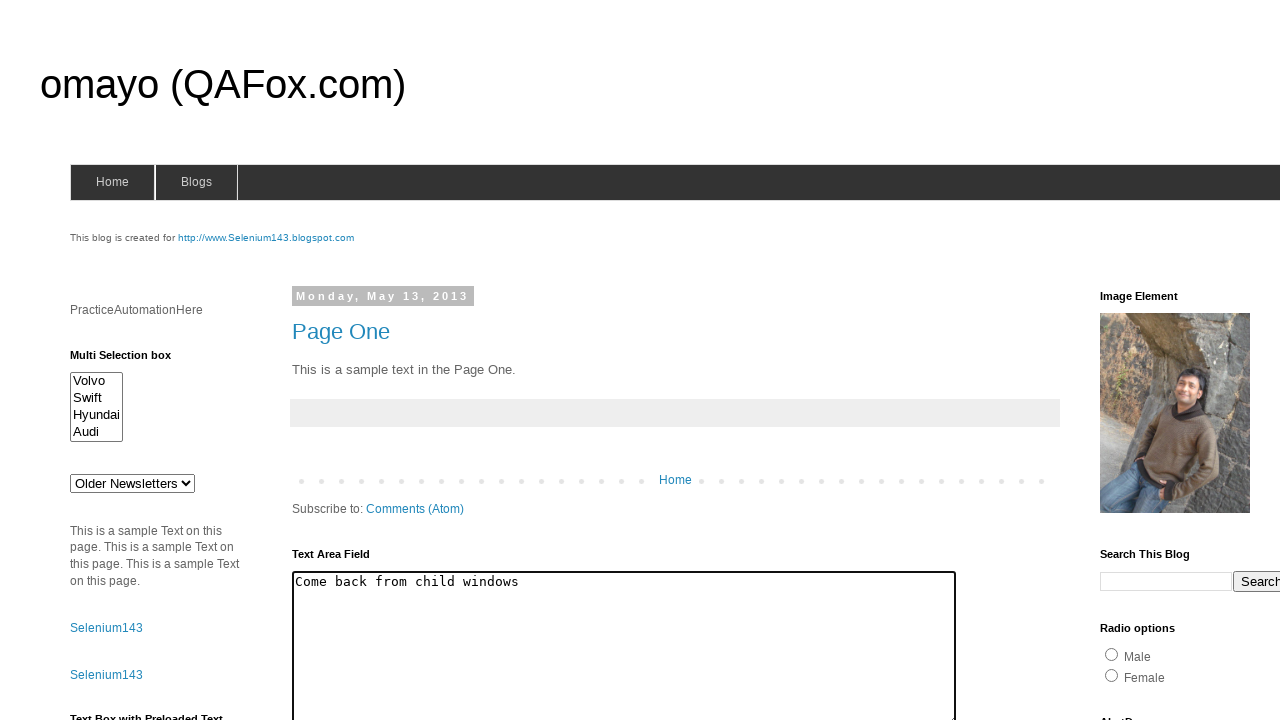

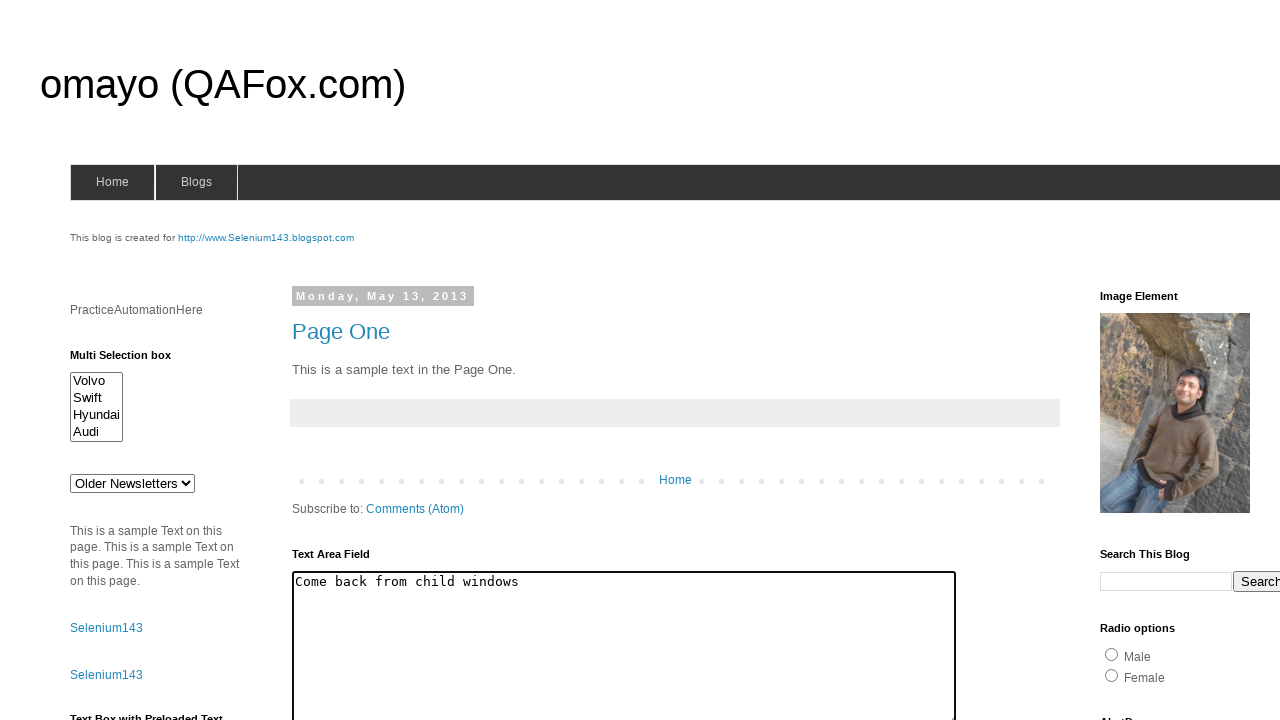